Tests PyPI search functionality by searching for "selenium" package and verifying results are returned

Starting URL: https://pypi.org/

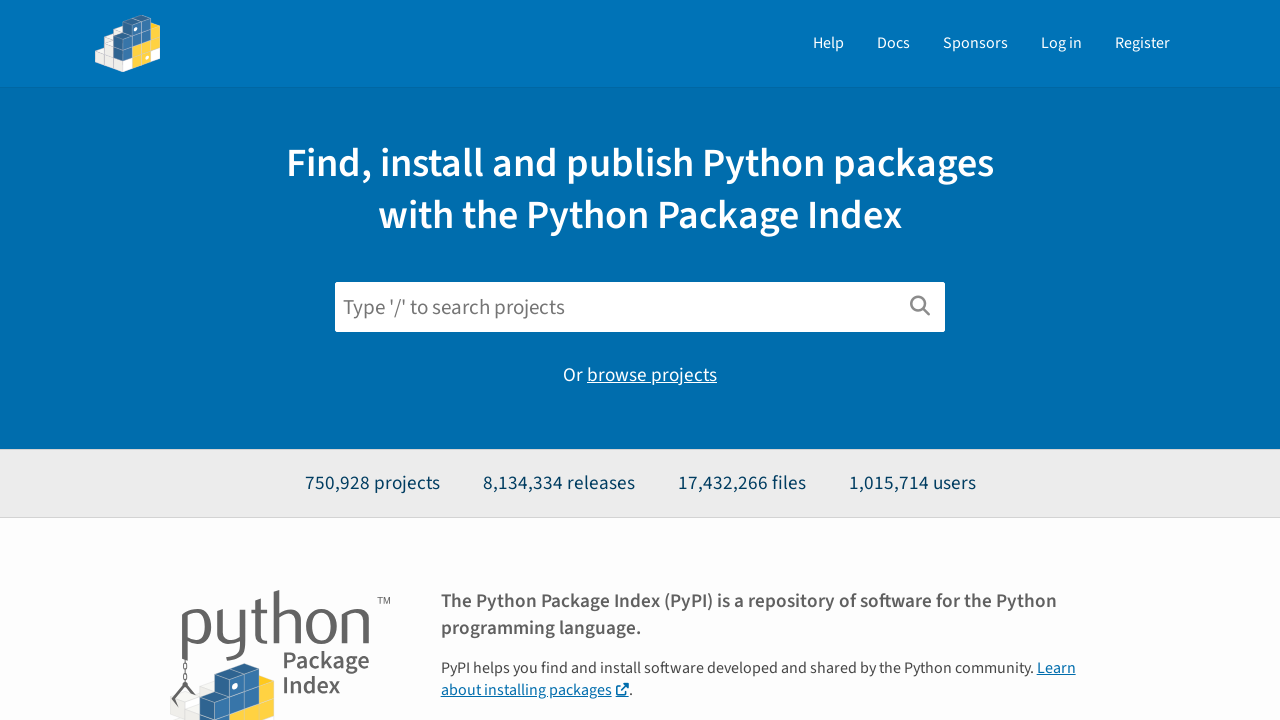

Filled search input with 'selenium' on input[name='q']
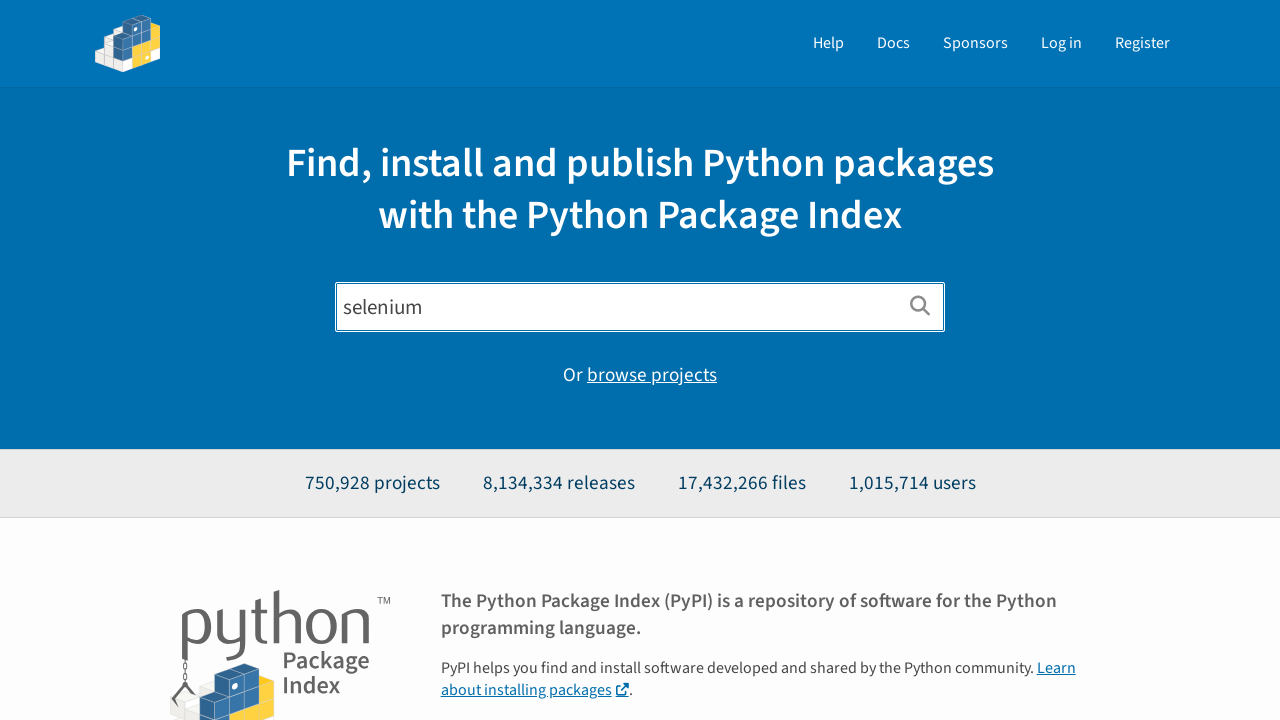

Pressed Enter to submit search query on input[name='q']
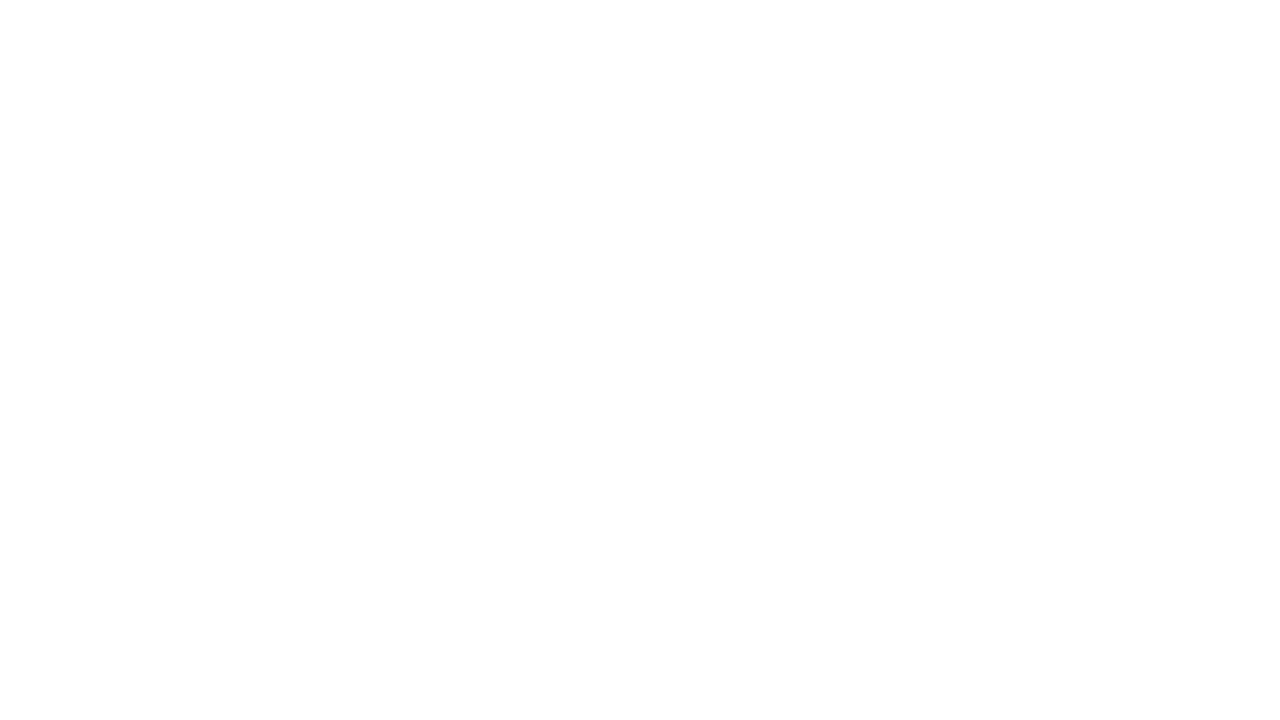

Waited for network idle - search results loaded
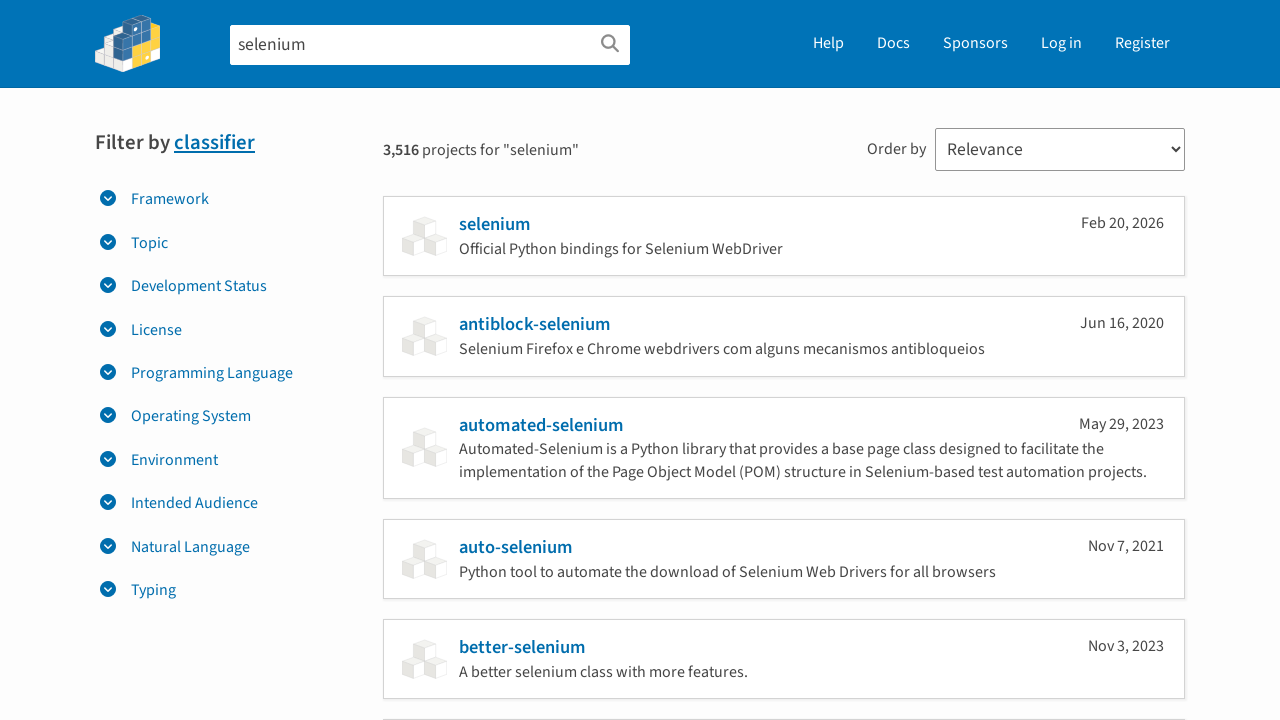

Verified search results are displayed (no 'no results' message found)
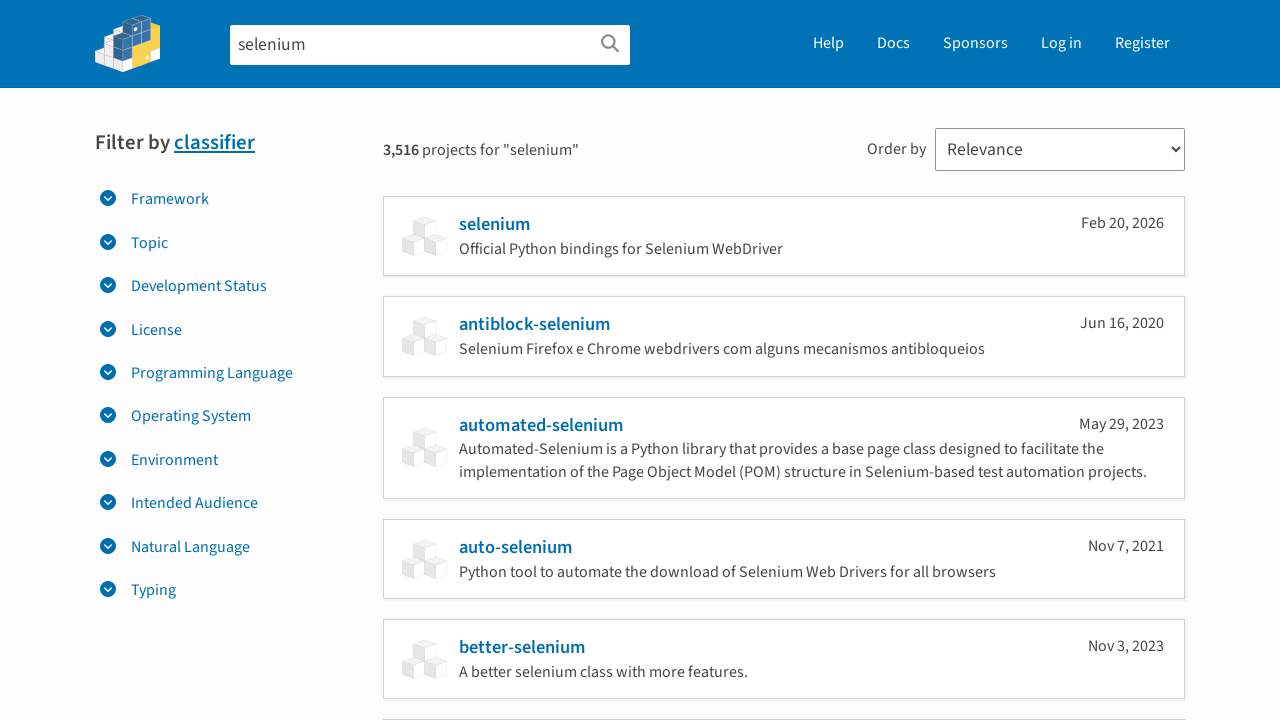

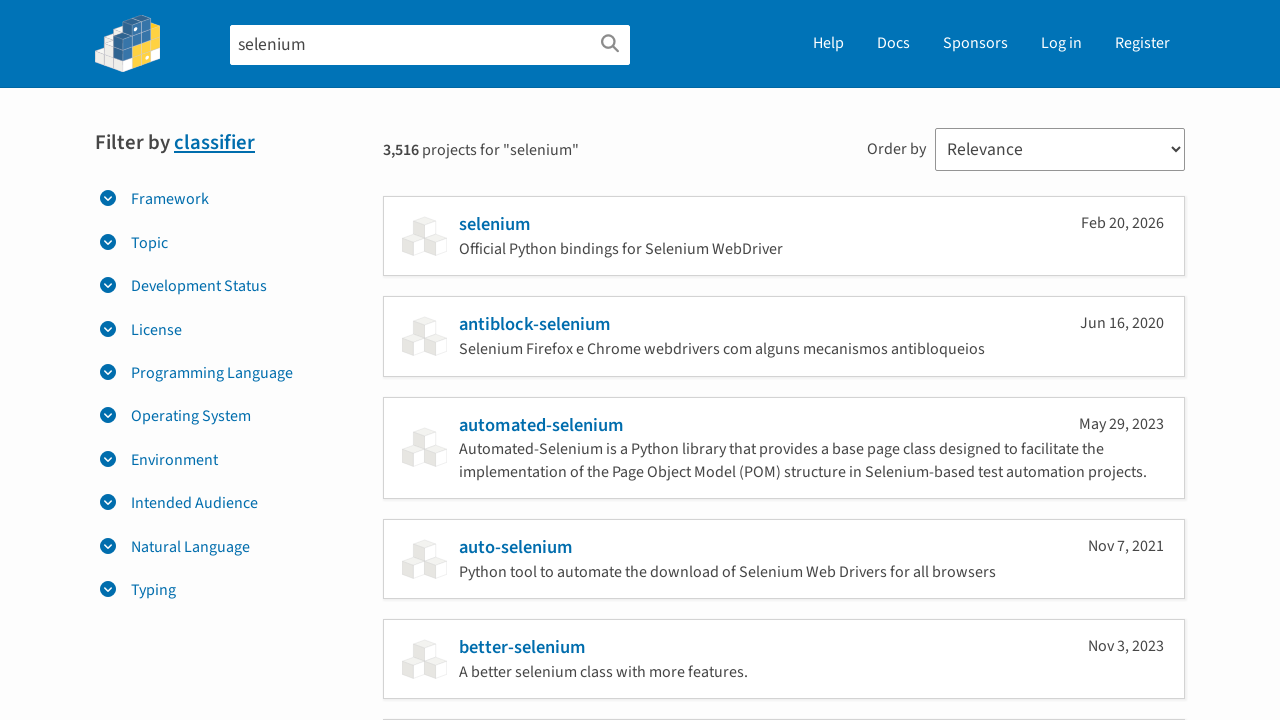